Tests accepting a prompt JavaScript alert without entering any text

Starting URL: https://the-internet.herokuapp.com/javascript_alerts

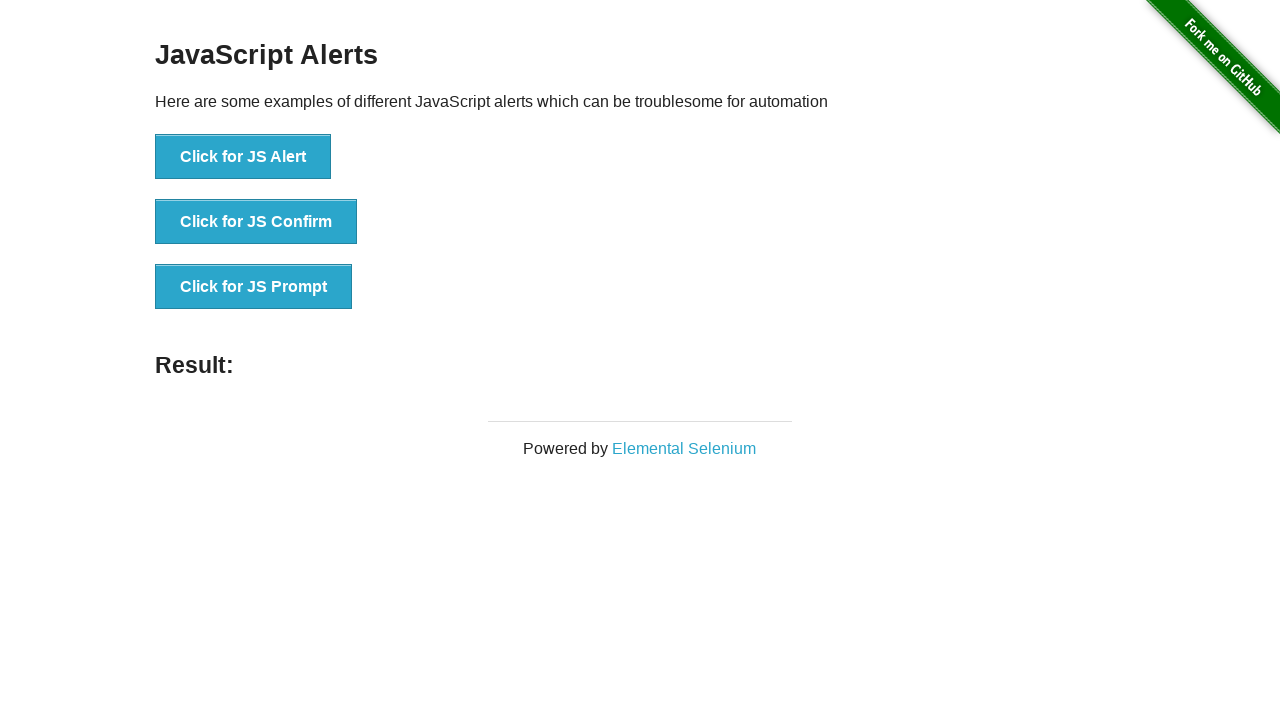

Set up dialog handler to accept prompts without entering text
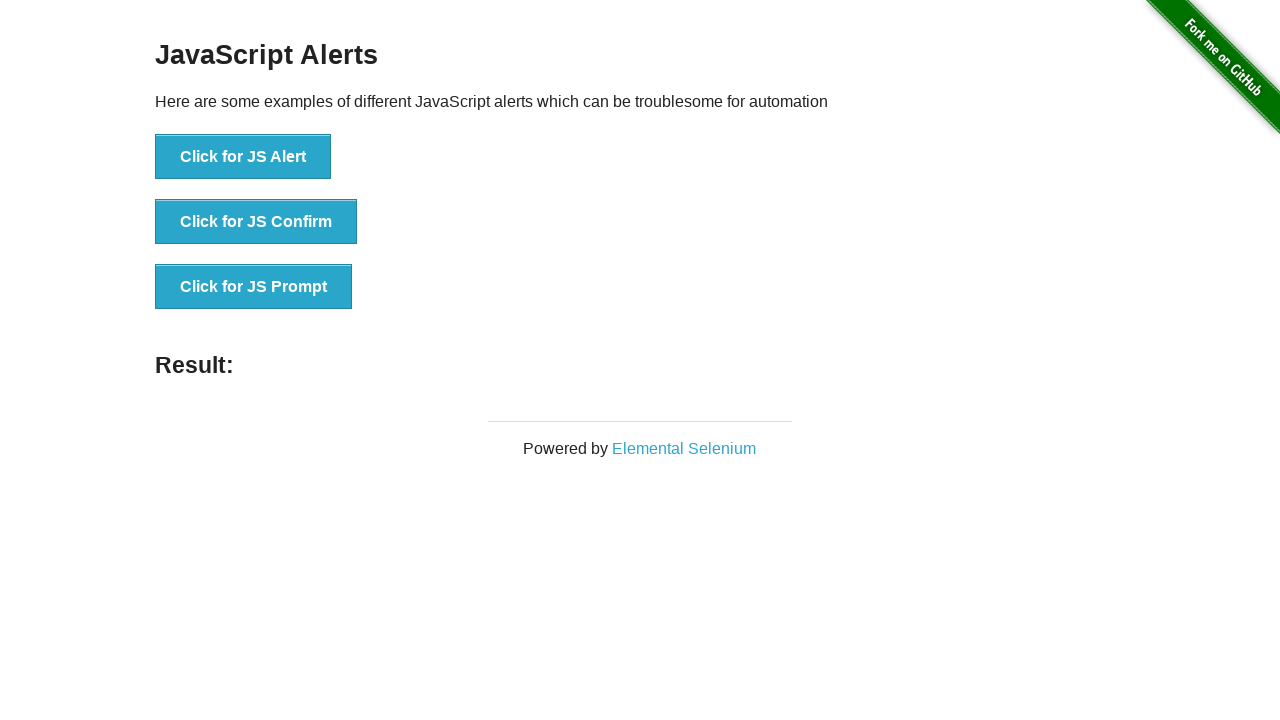

Clicked the JS Prompt button to trigger the alert at (254, 287) on xpath=//button[contains(text(),'JS Prompt')]
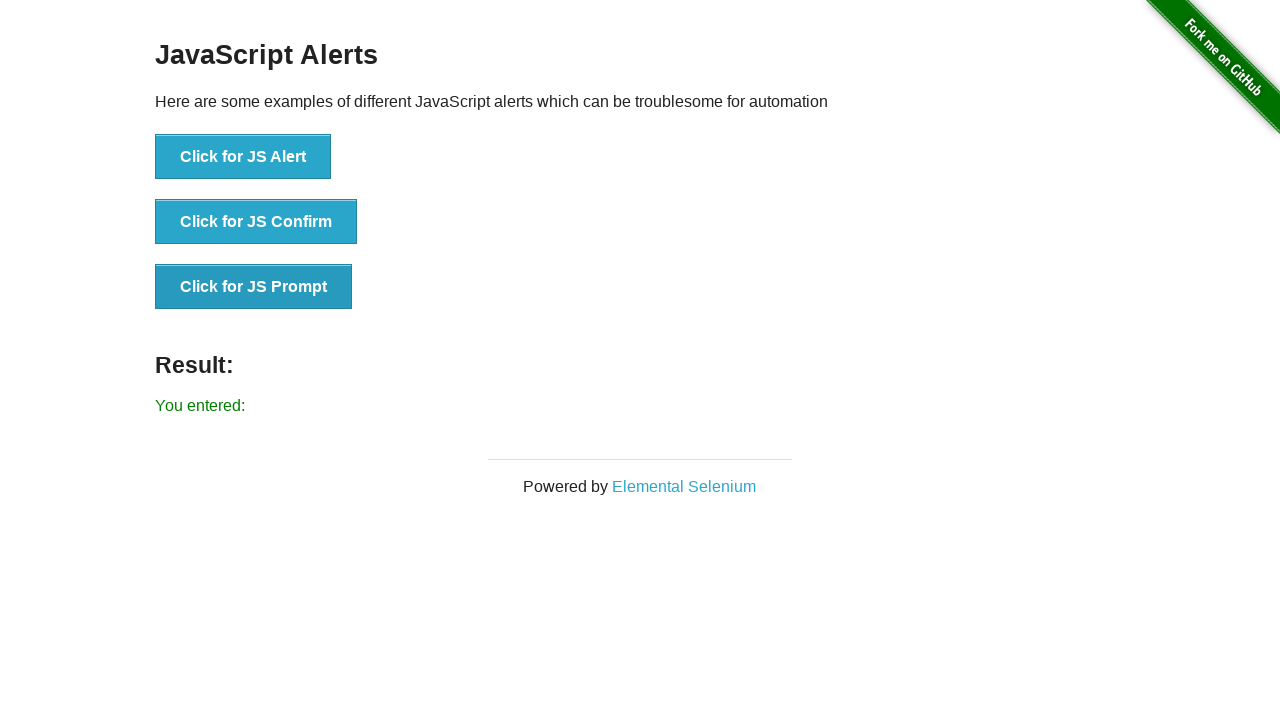

Prompt was accepted and result element appeared
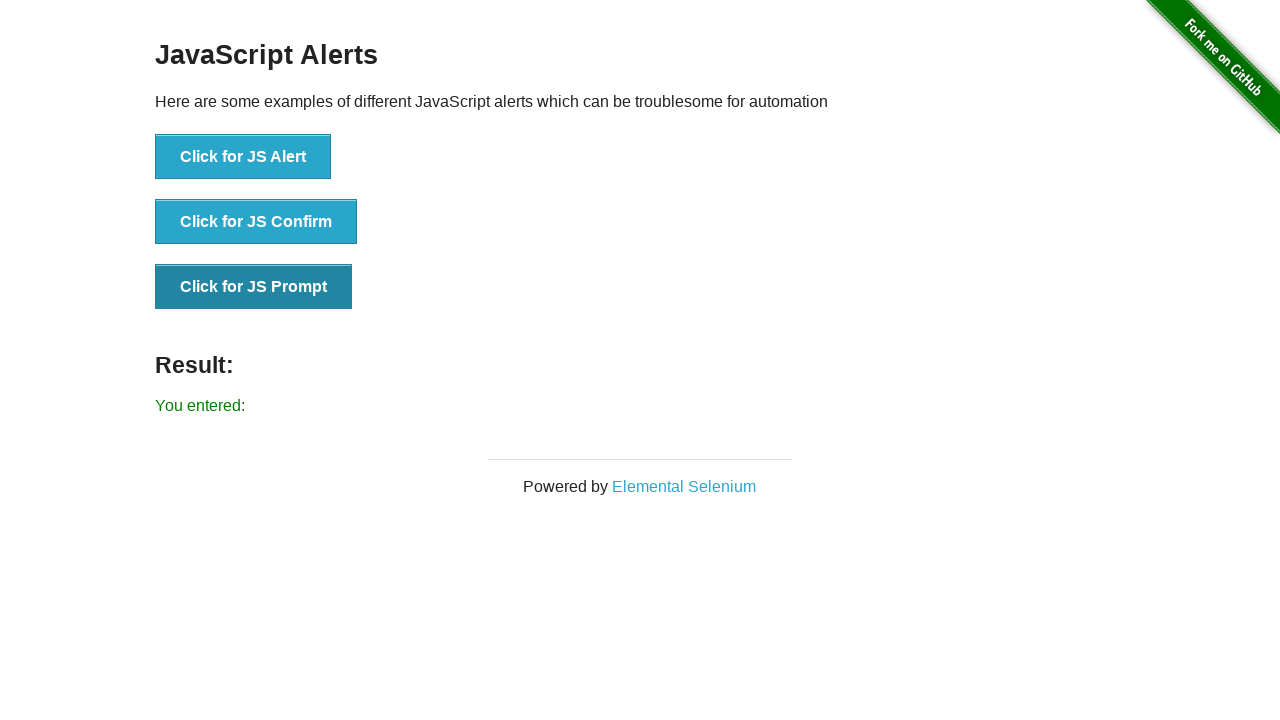

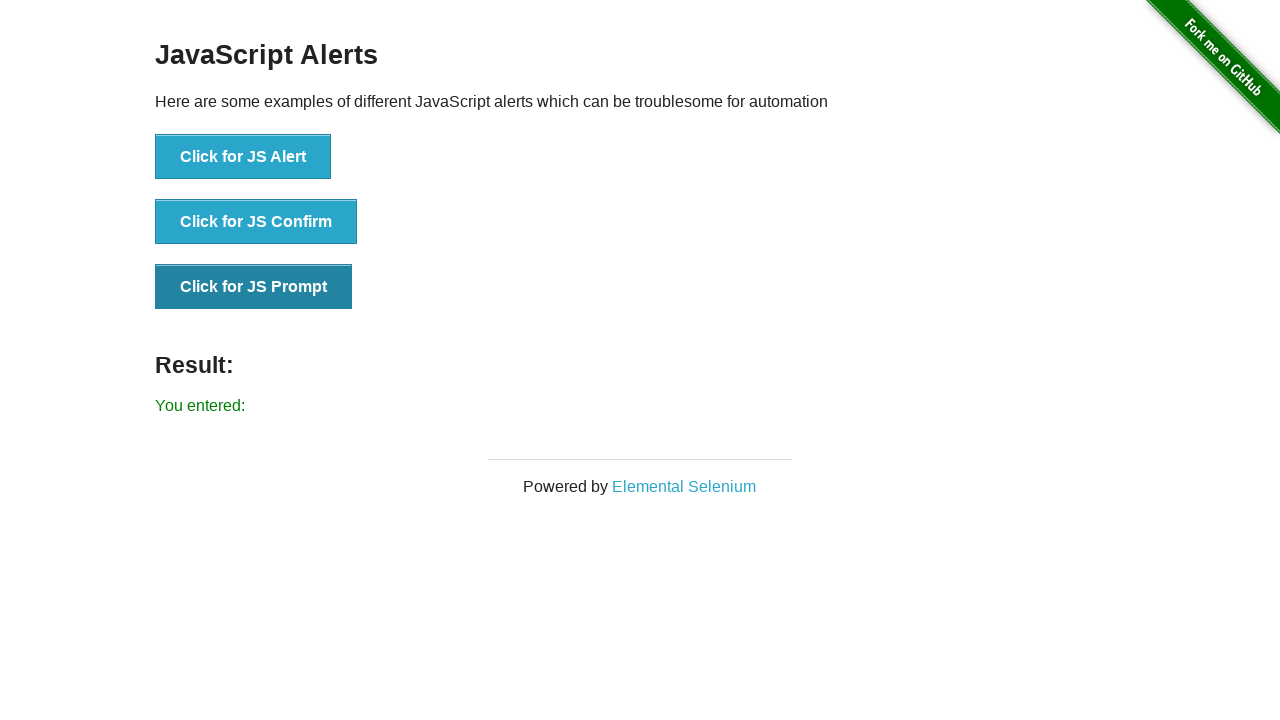